Demonstrates advanced keyboard and mouse interactions including hovering, shift+typing for uppercase text, and double-clicking on an autosuggest field

Starting URL: https://rahulshettyacademy.com/dropdownsPractise/

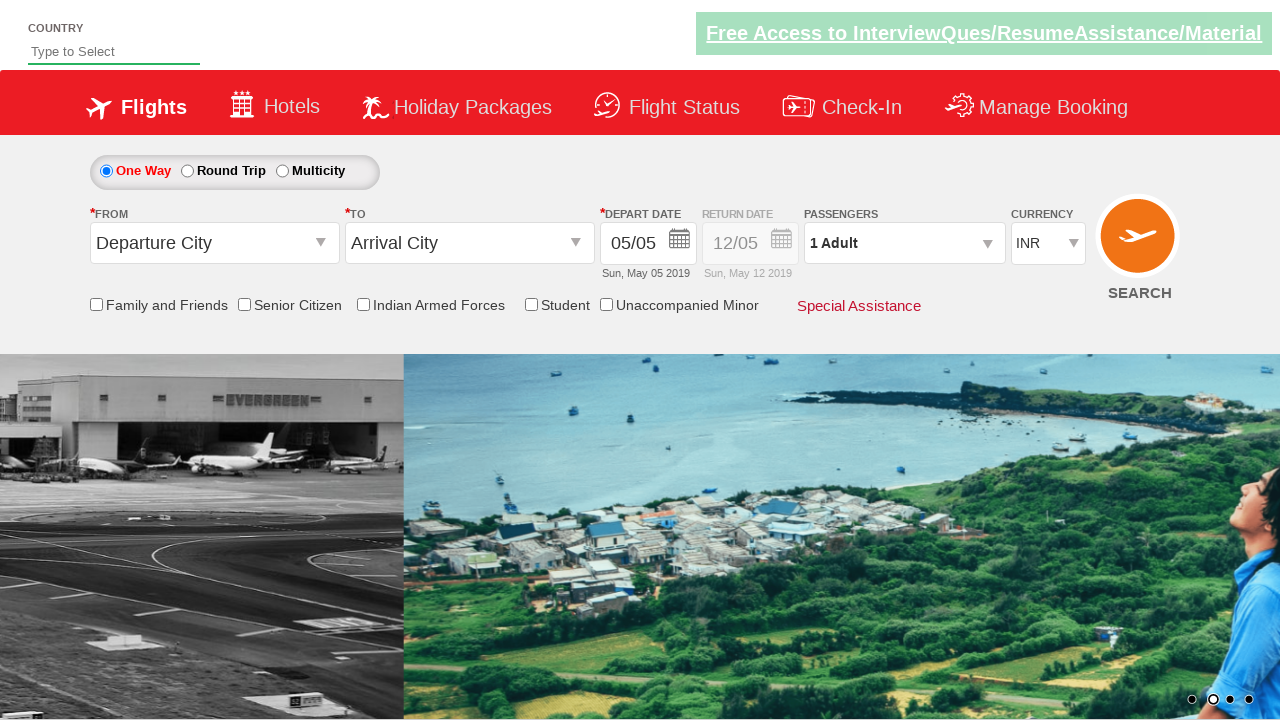

Hovered over Check-In element at (862, 111) on xpath=//span[contains(text(),'Check-In')]
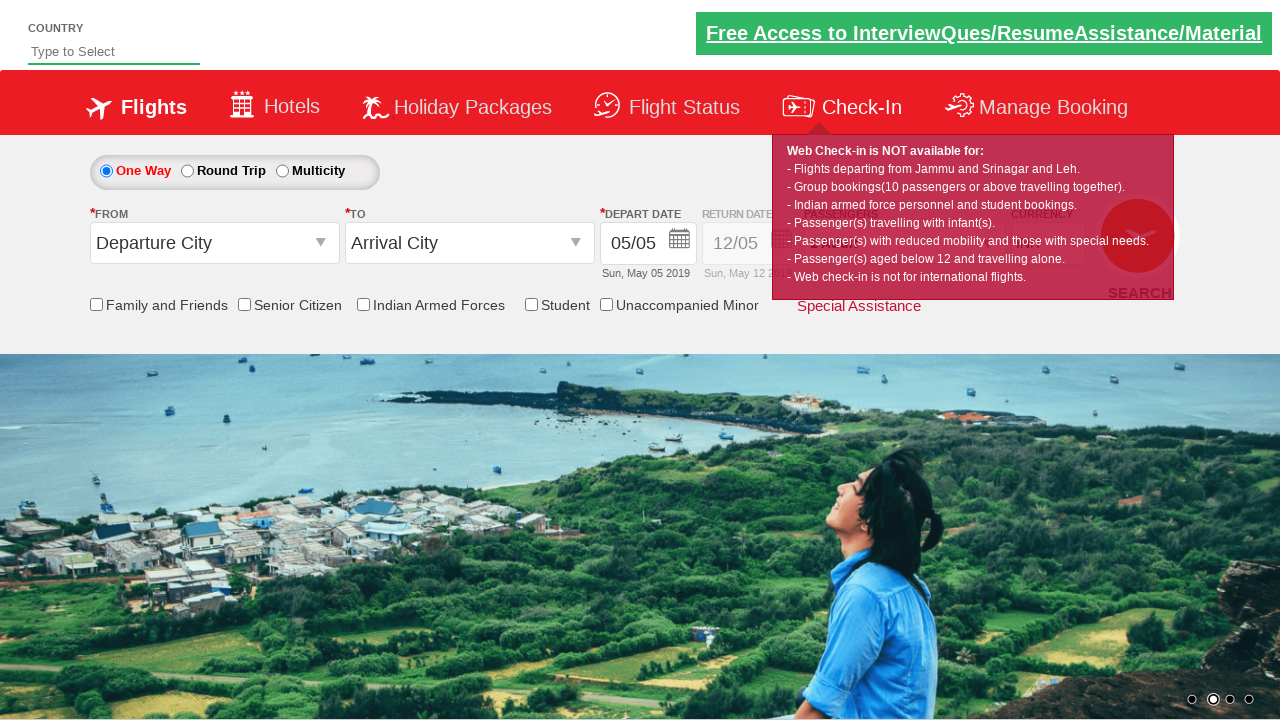

Clicked on autosuggest input field at (114, 52) on #autosuggest
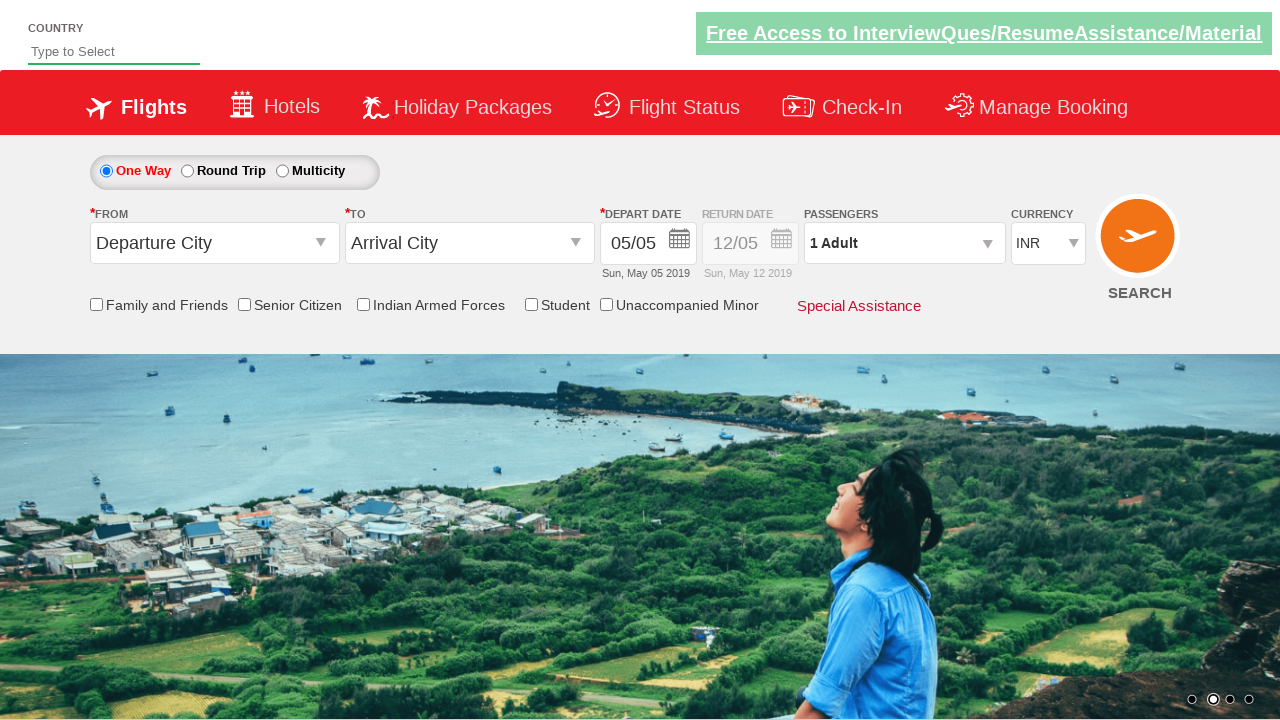

Pressed Shift key down
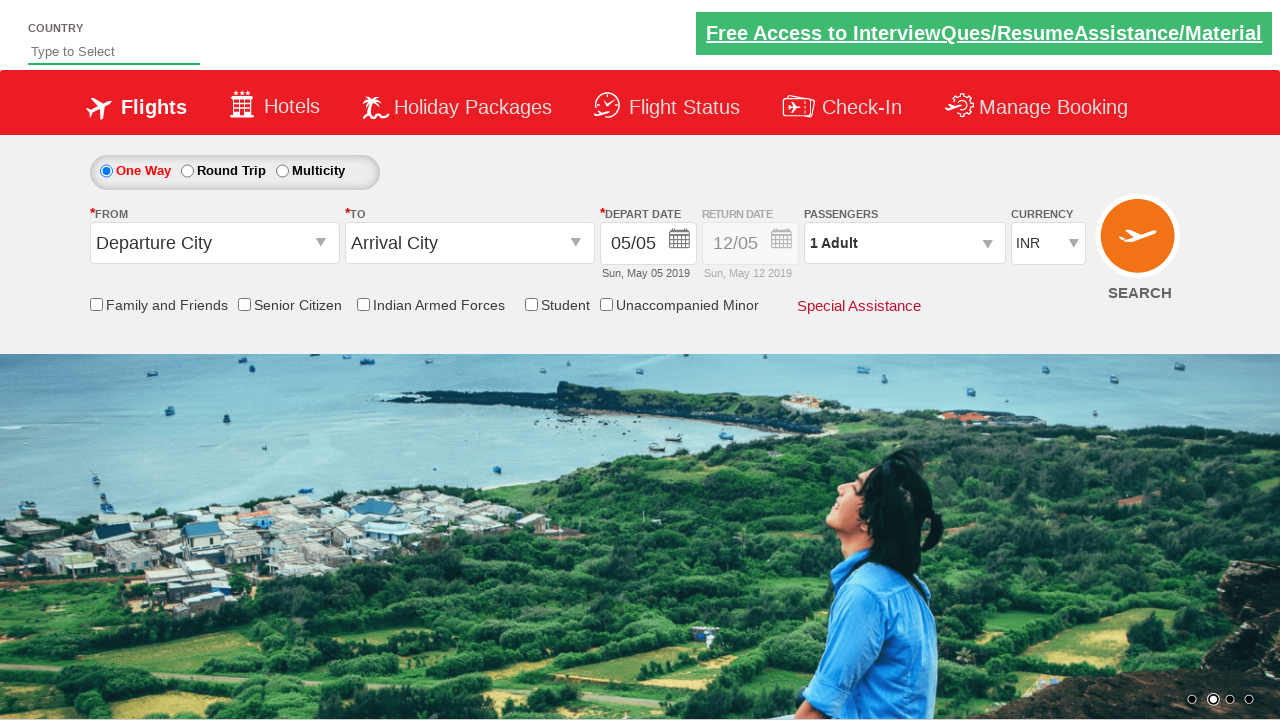

Typed 'india' with Shift key held down for uppercase text on #autosuggest
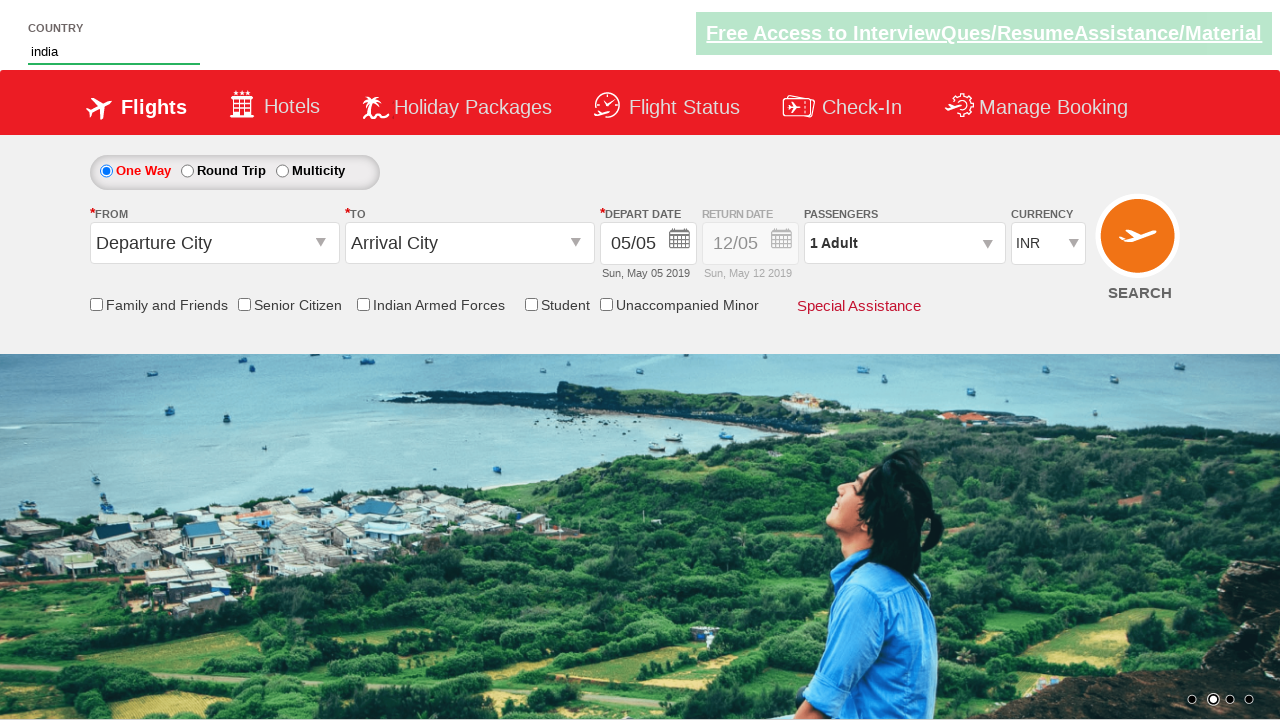

Released Shift key
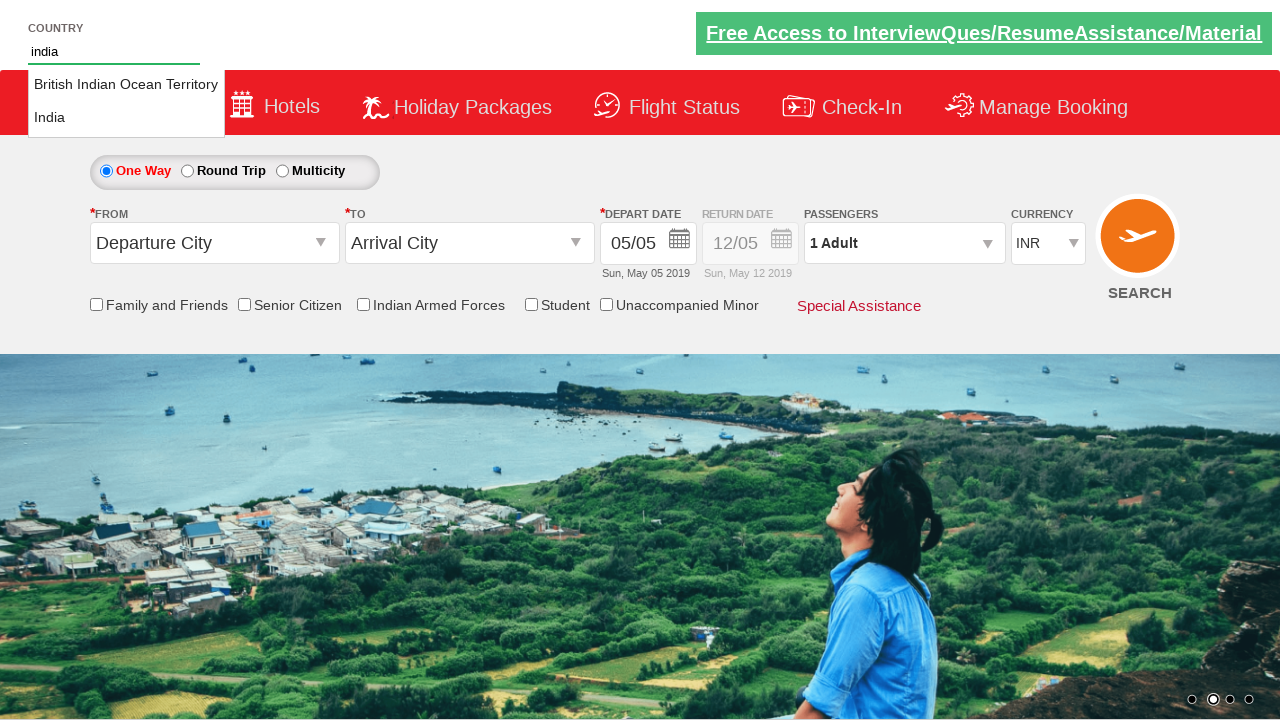

Double-clicked autosuggest field to select text at (114, 52) on #autosuggest
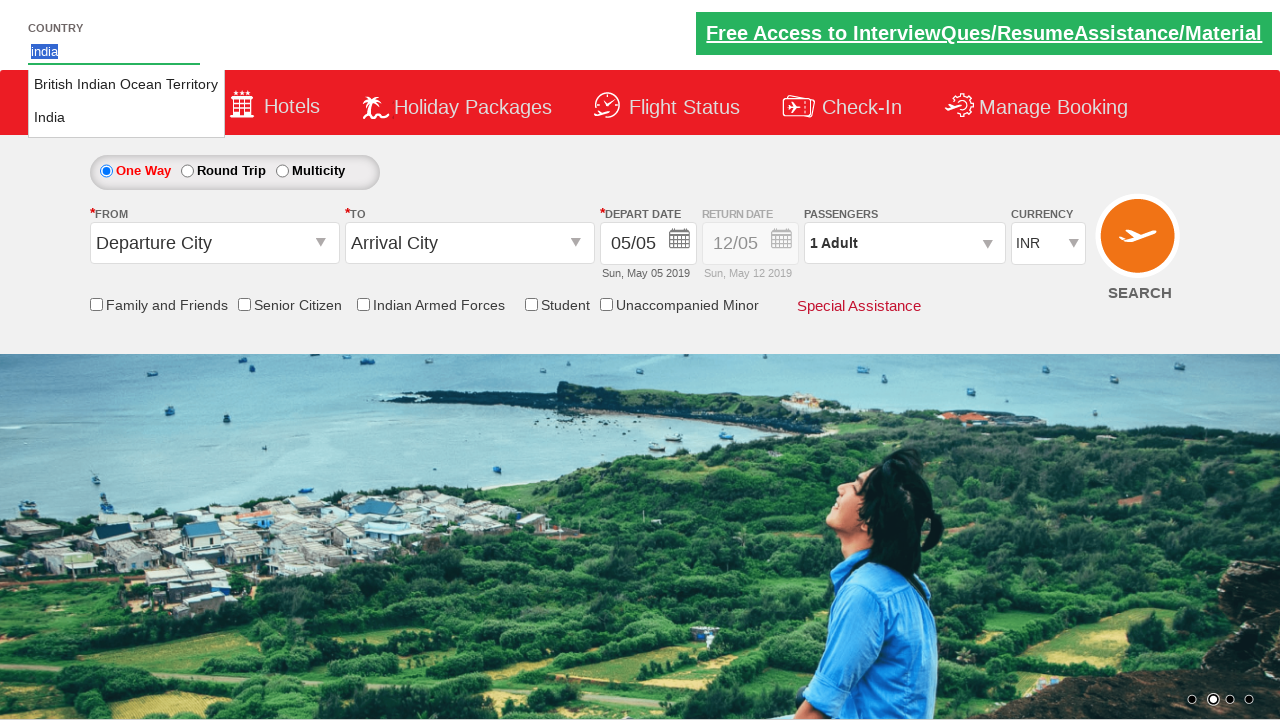

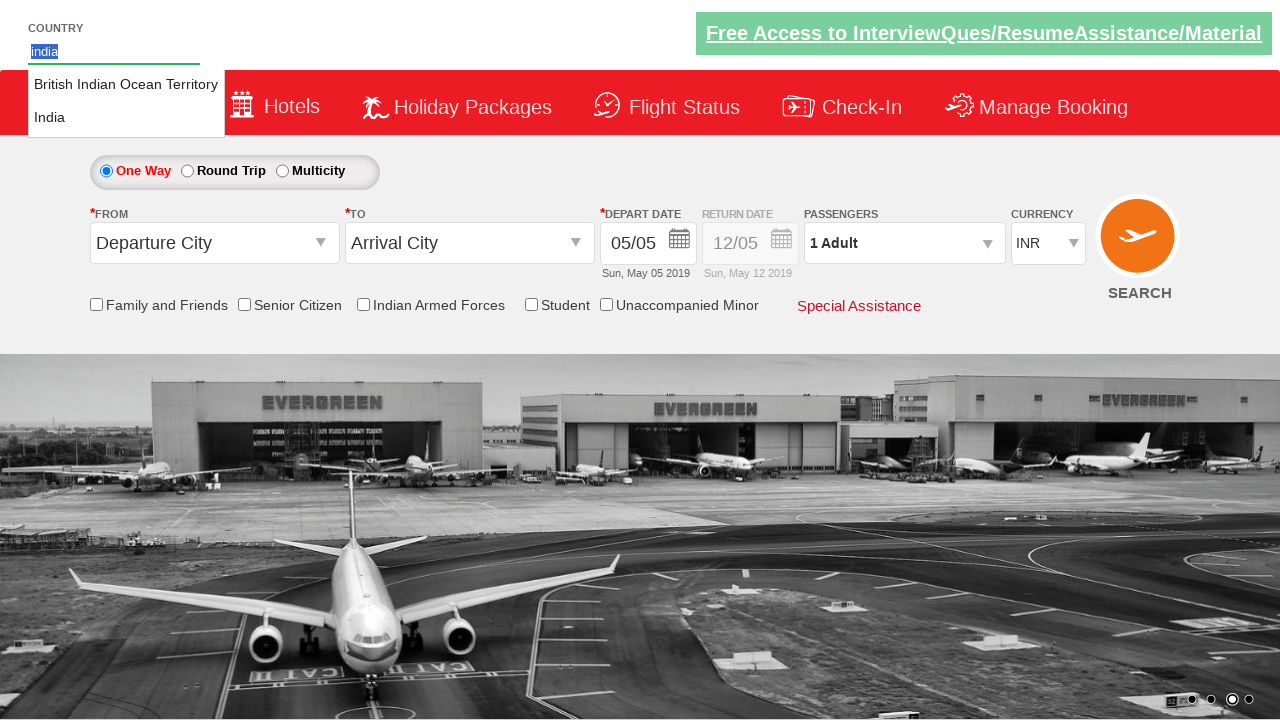